Tests alert handling including simple alerts, confirmation dialogs, and prompt dialogs with text input

Starting URL: https://demo.automationtesting.in/Alerts.html

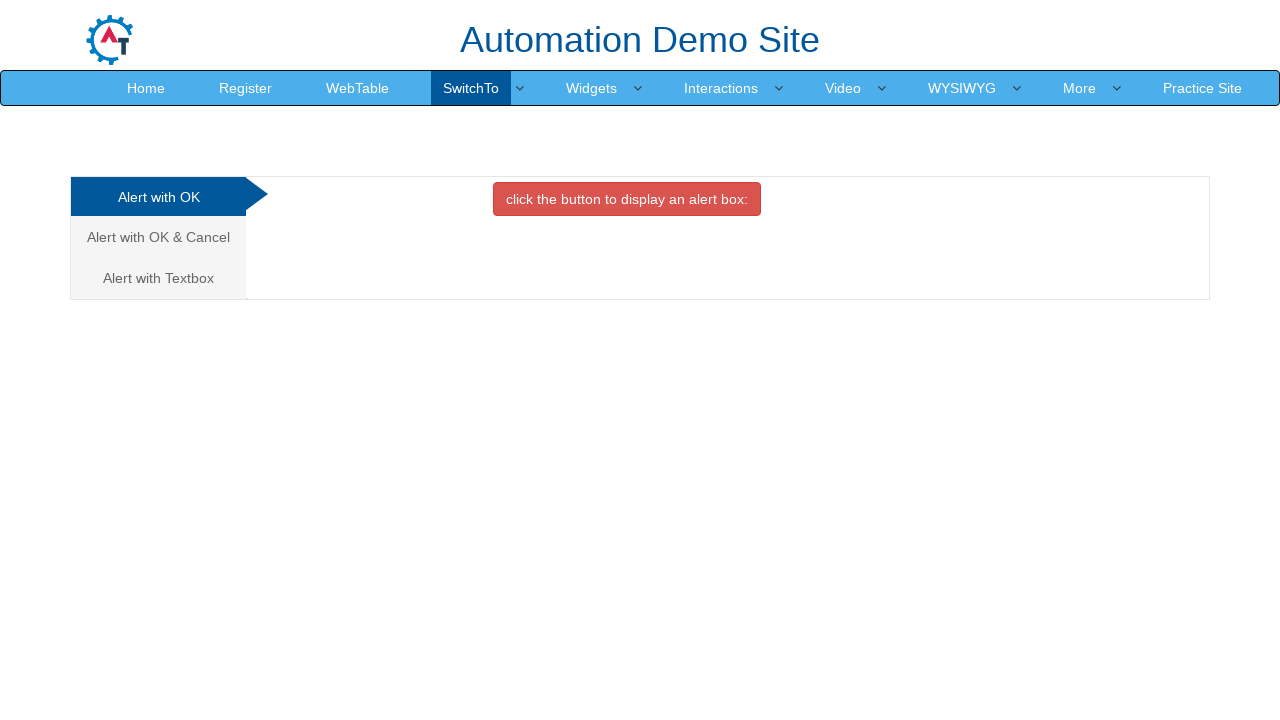

Clicked button to trigger simple alert at (627, 199) on xpath=//*[@id='OKTab']/button
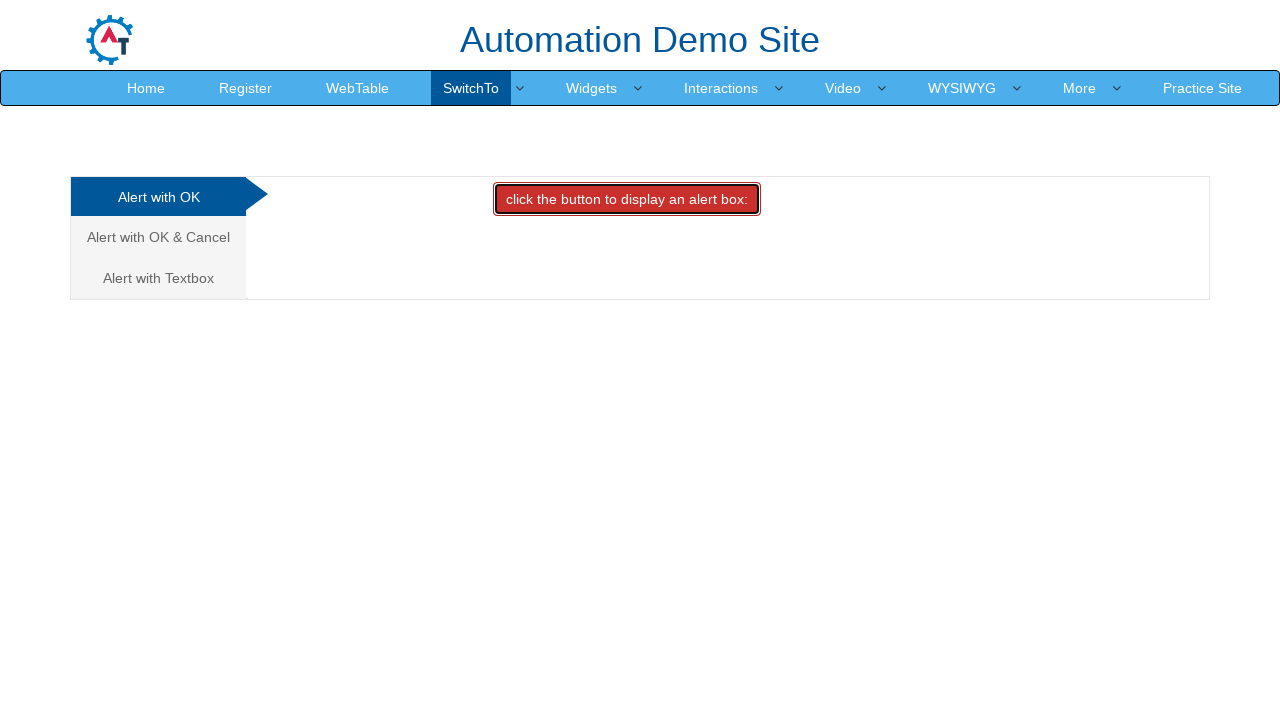

Set up handler to accept simple alert dialog
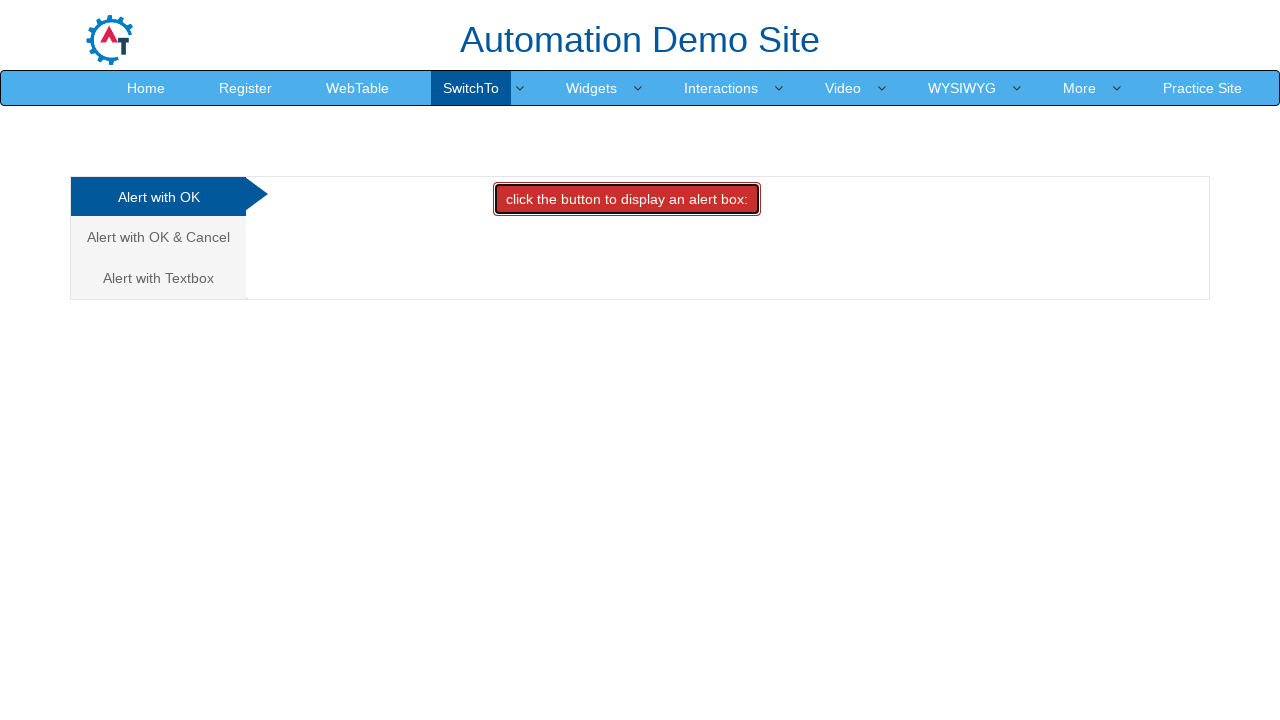

Navigated to confirmation alert tab at (158, 237) on xpath=/html/body/div[1]/div/div/div/div[1]/ul/li[2]/a
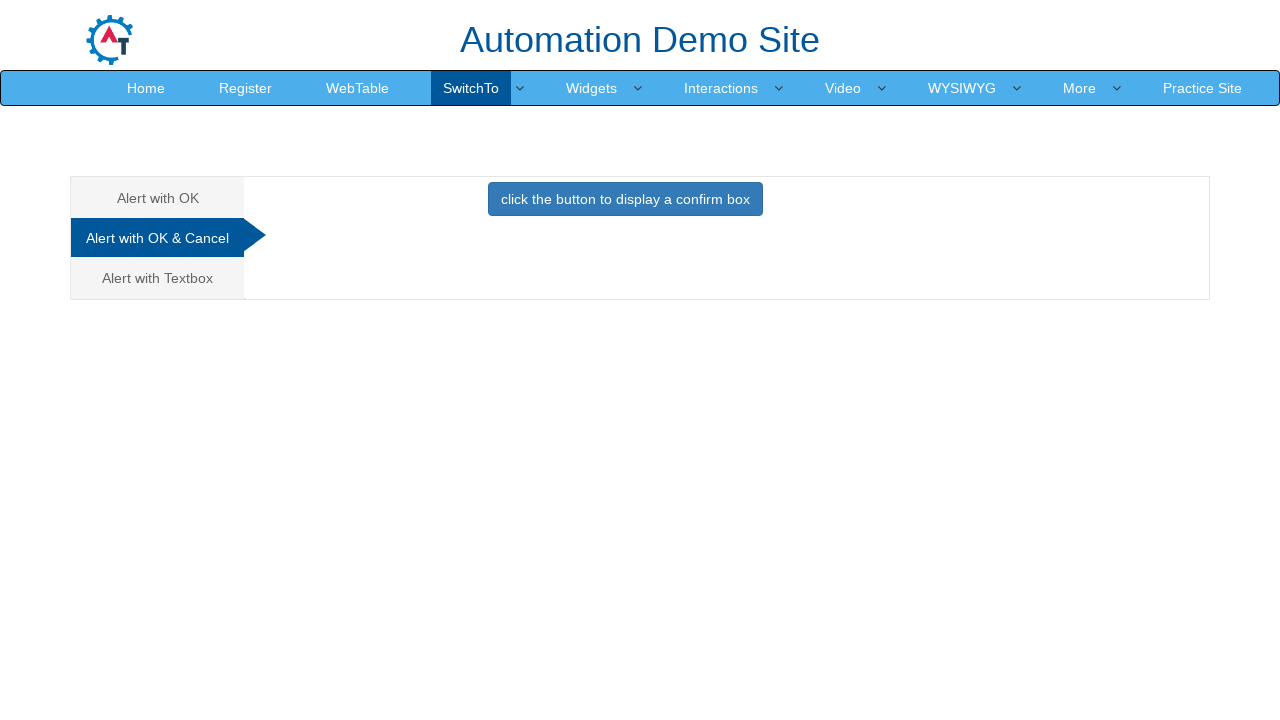

Clicked button to trigger confirmation alert at (625, 199) on xpath=//*[@id='CancelTab']/button
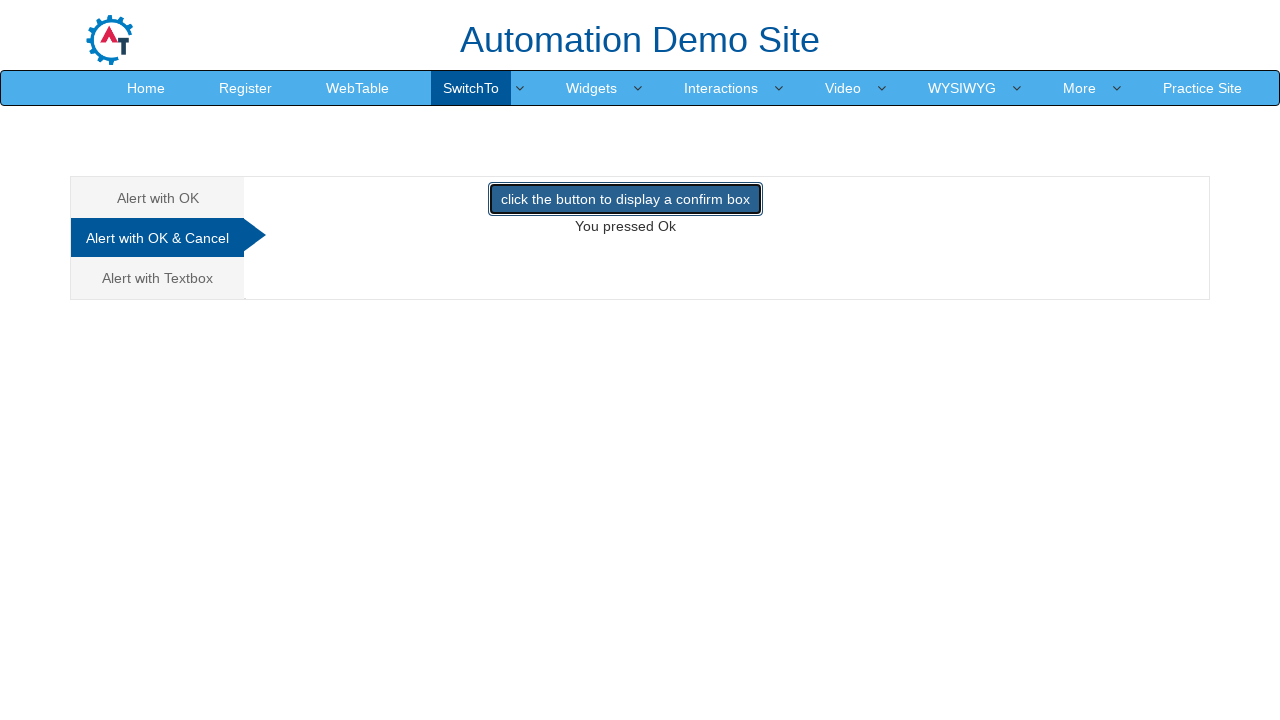

Set up handler to dismiss confirmation alert dialog
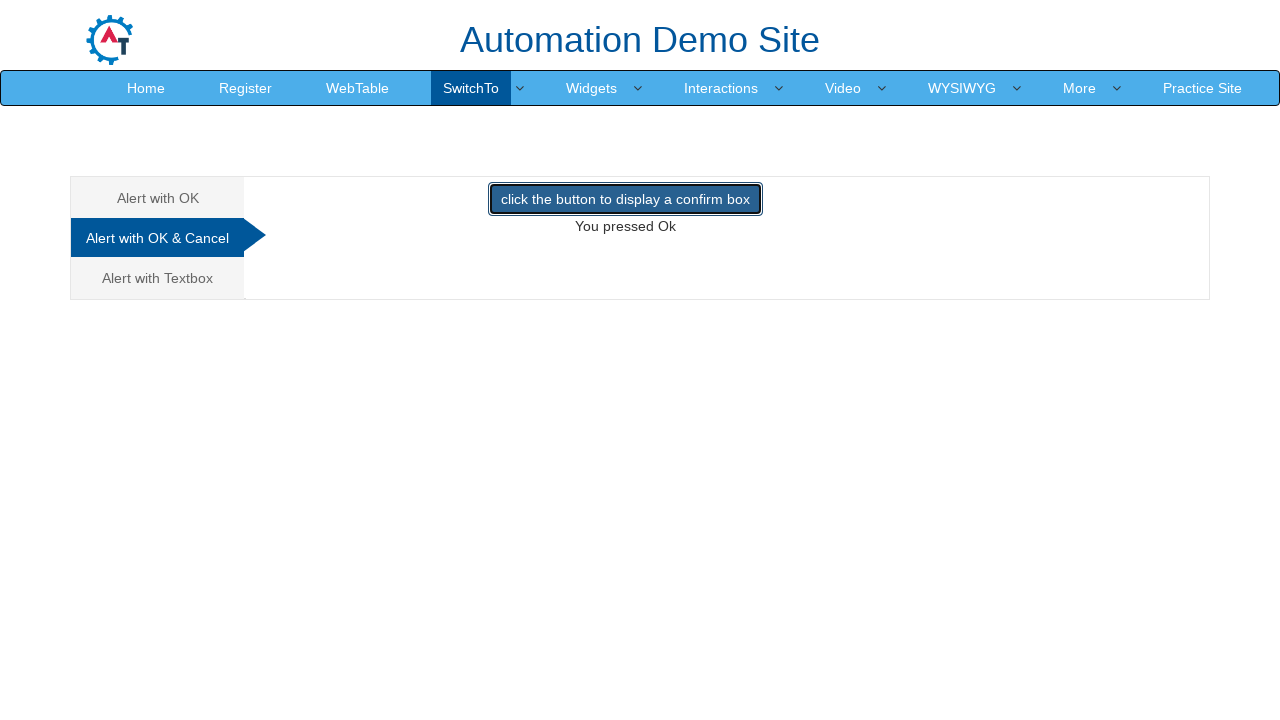

Navigated to text prompt alert tab at (158, 278) on xpath=/html/body/div[1]/div/div/div/div[1]/ul/li[3]/a
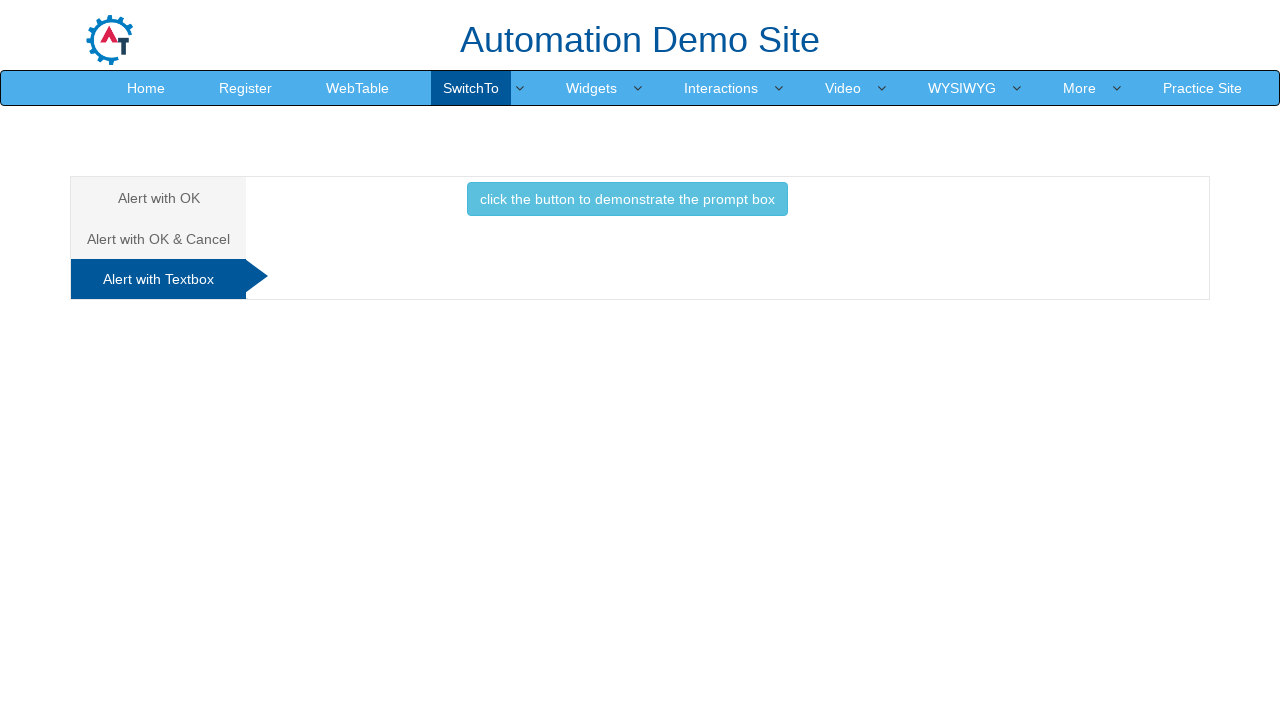

Clicked button to trigger prompt alert at (627, 199) on xpath=//*[@id='Textbox']/button
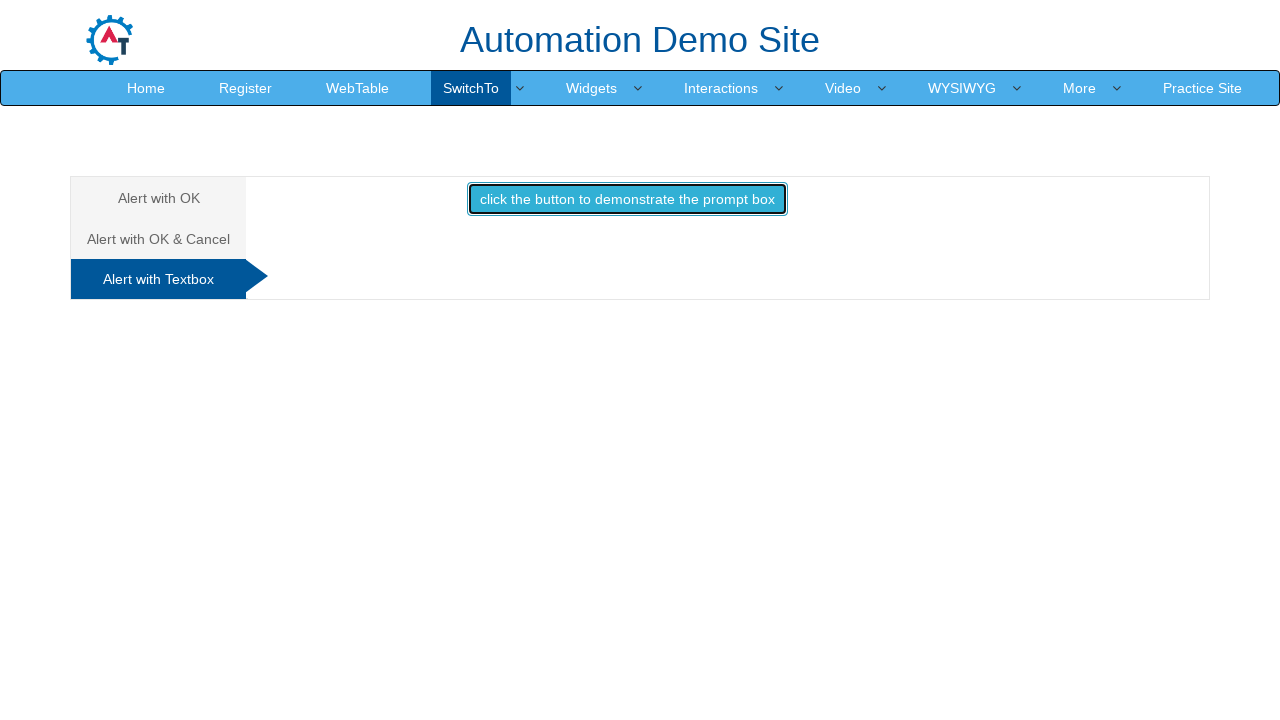

Set up handler to accept prompt dialog with text input 'John Doe'
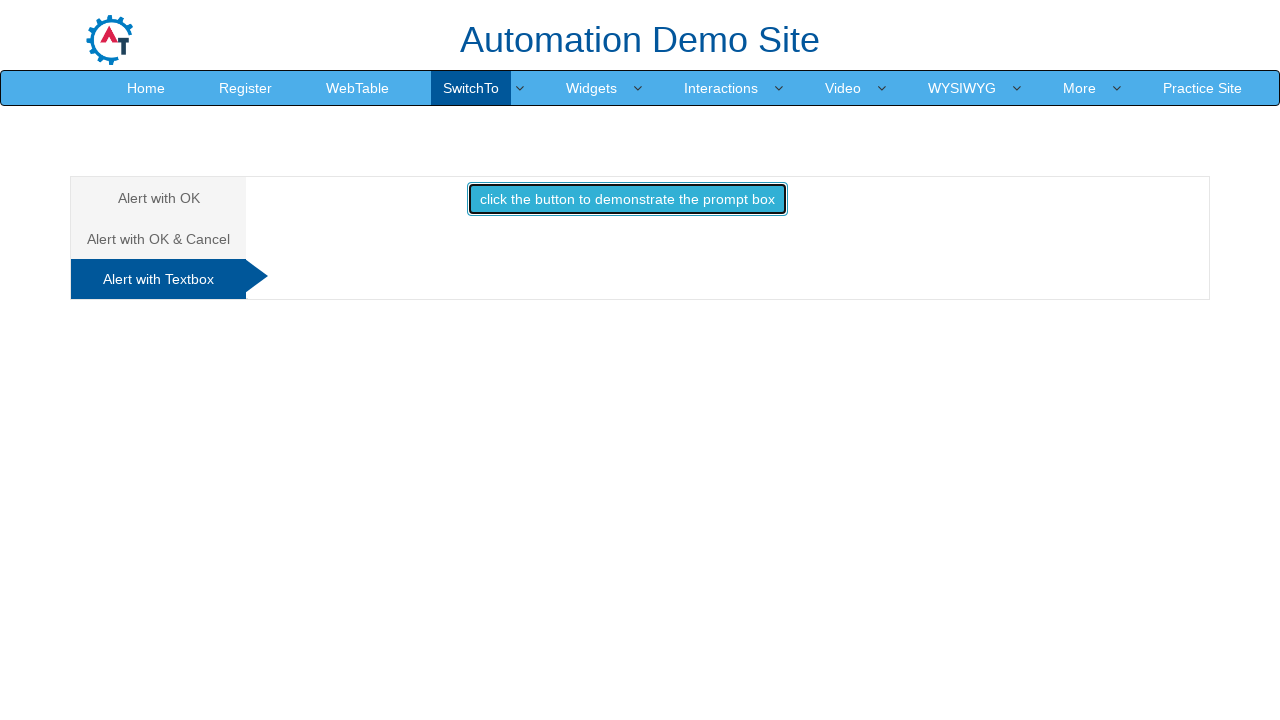

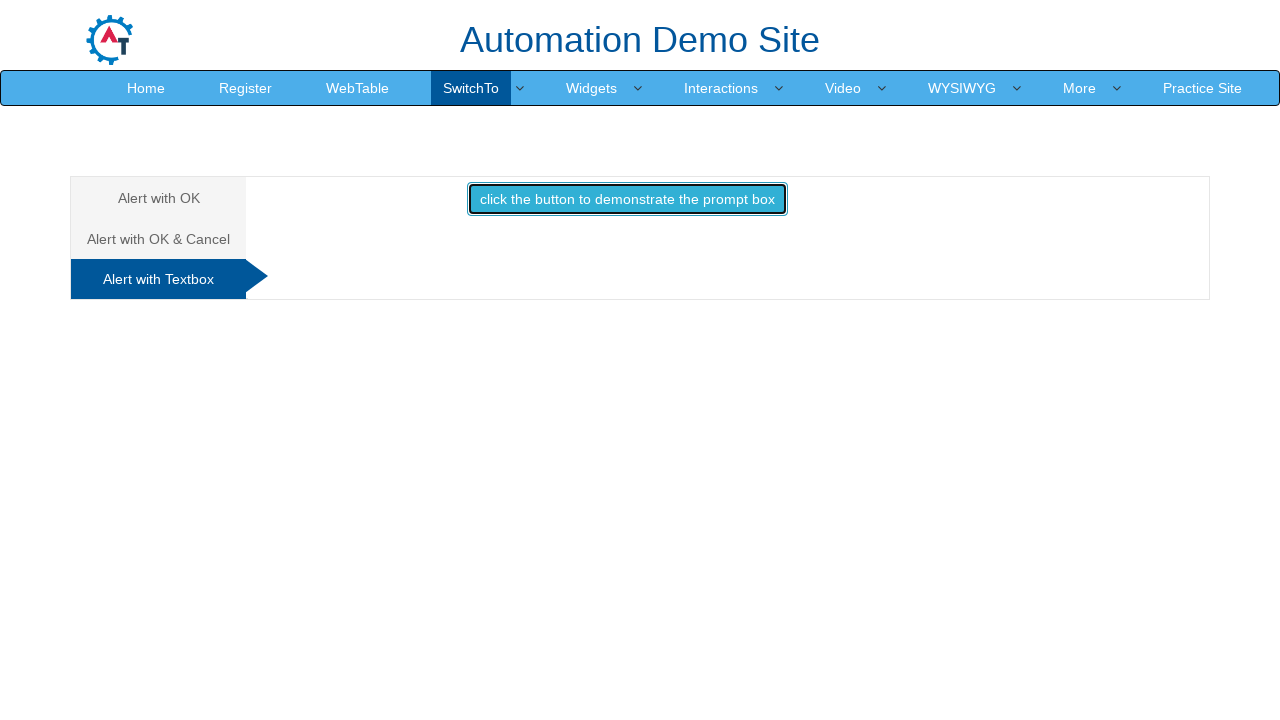